Tests adding todo items to a TodoMVC app by filling the input field and pressing Enter, verifying items appear in the list

Starting URL: https://demo.playwright.dev/todomvc

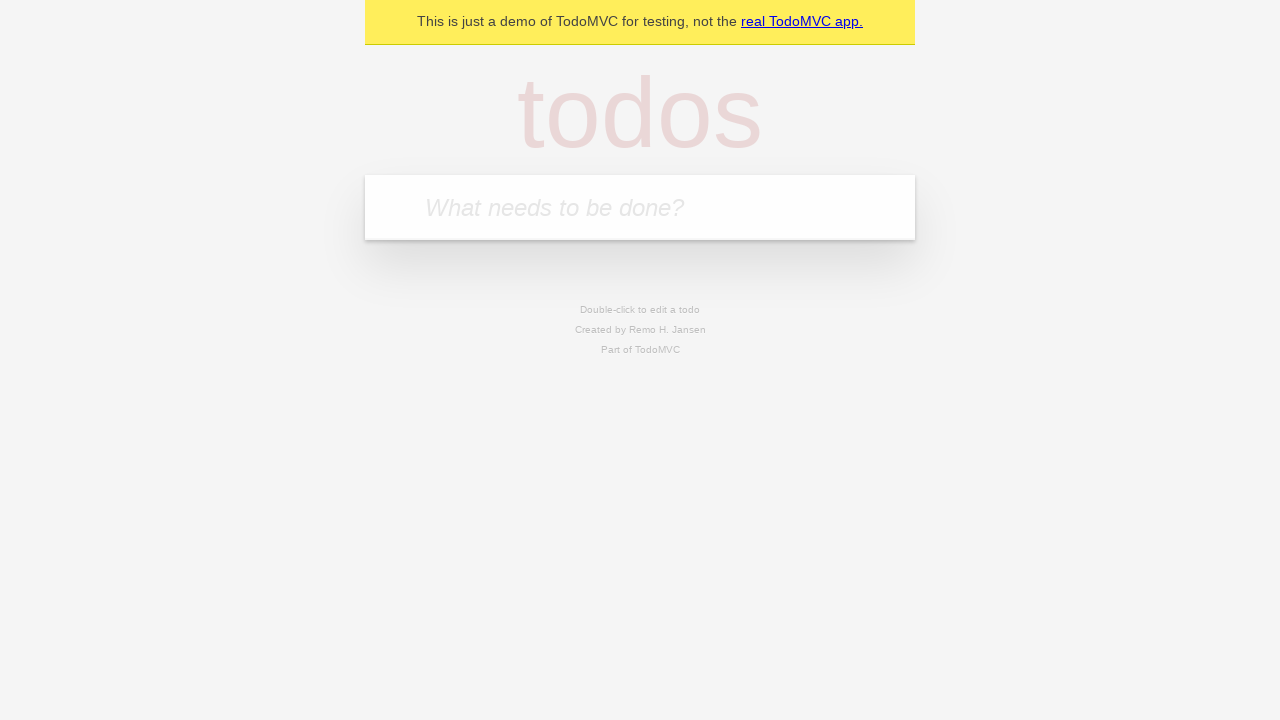

Filled todo input field with 'buy some cheese' on internal:attr=[placeholder="What needs to be done?"i]
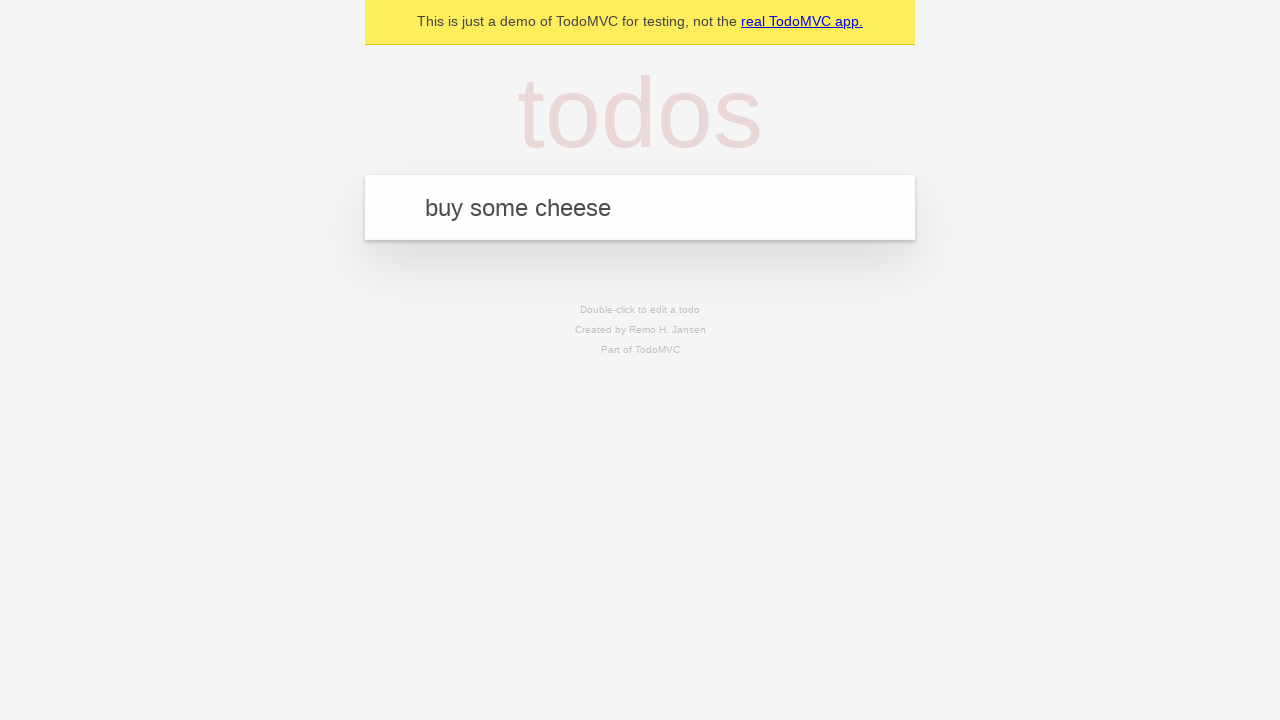

Pressed Enter to add first todo item on internal:attr=[placeholder="What needs to be done?"i]
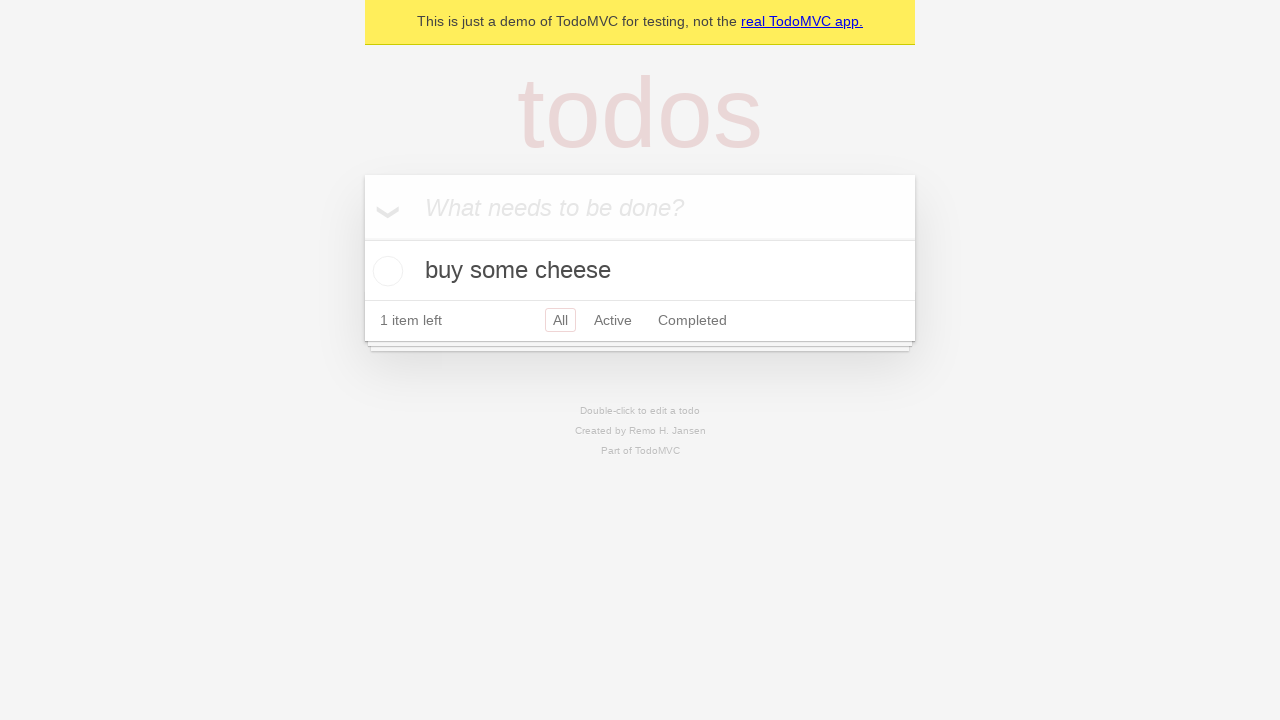

Filled todo input field with 'feed the cat' on internal:attr=[placeholder="What needs to be done?"i]
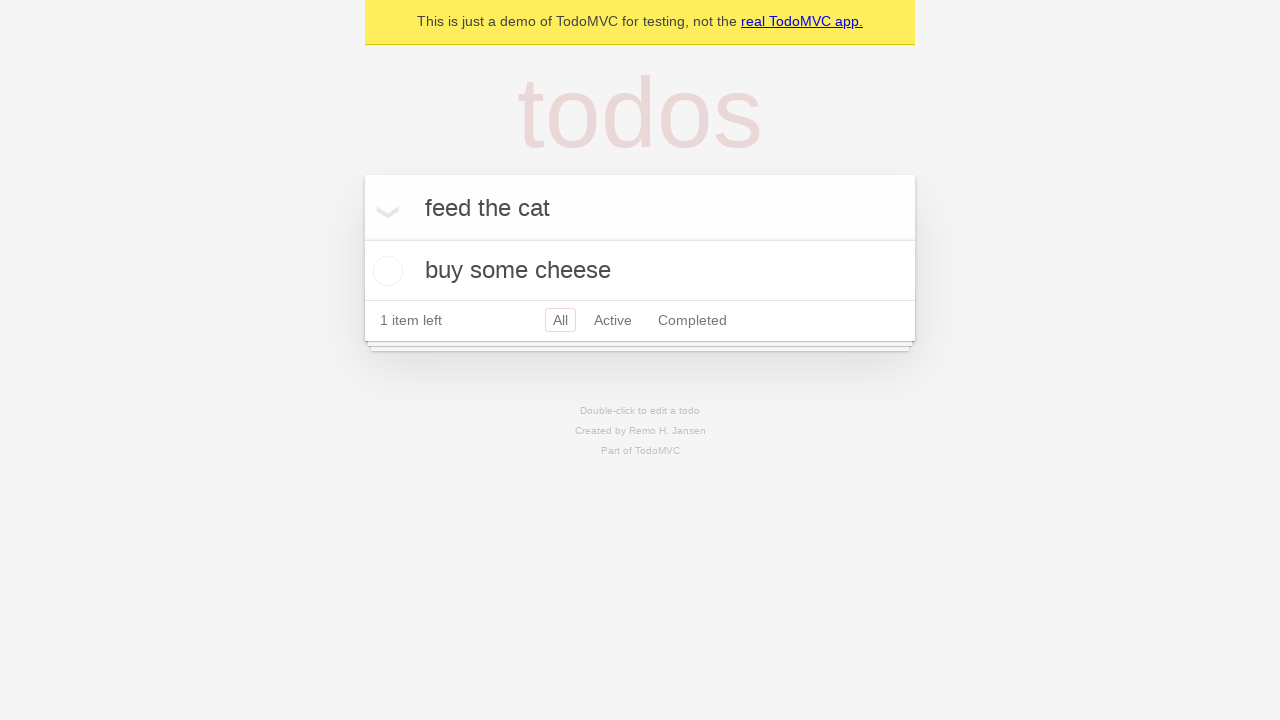

Pressed Enter to add second todo item on internal:attr=[placeholder="What needs to be done?"i]
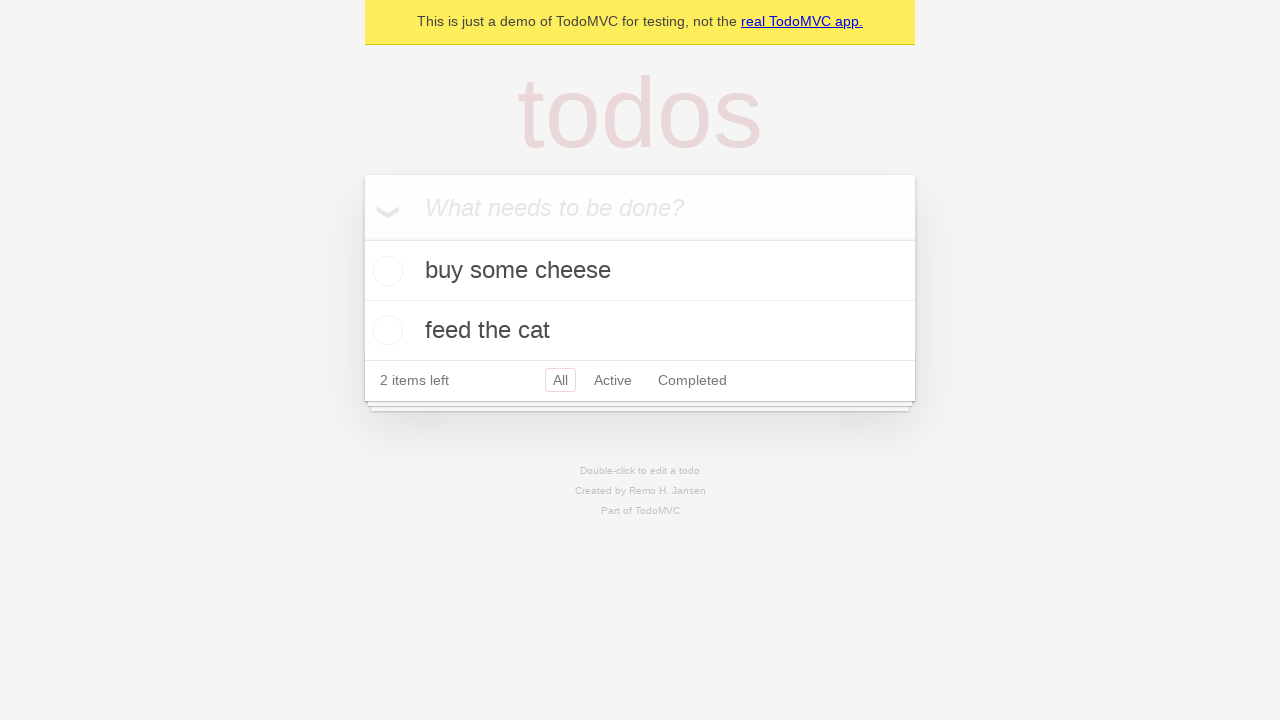

Waited for todo items to appear in the list
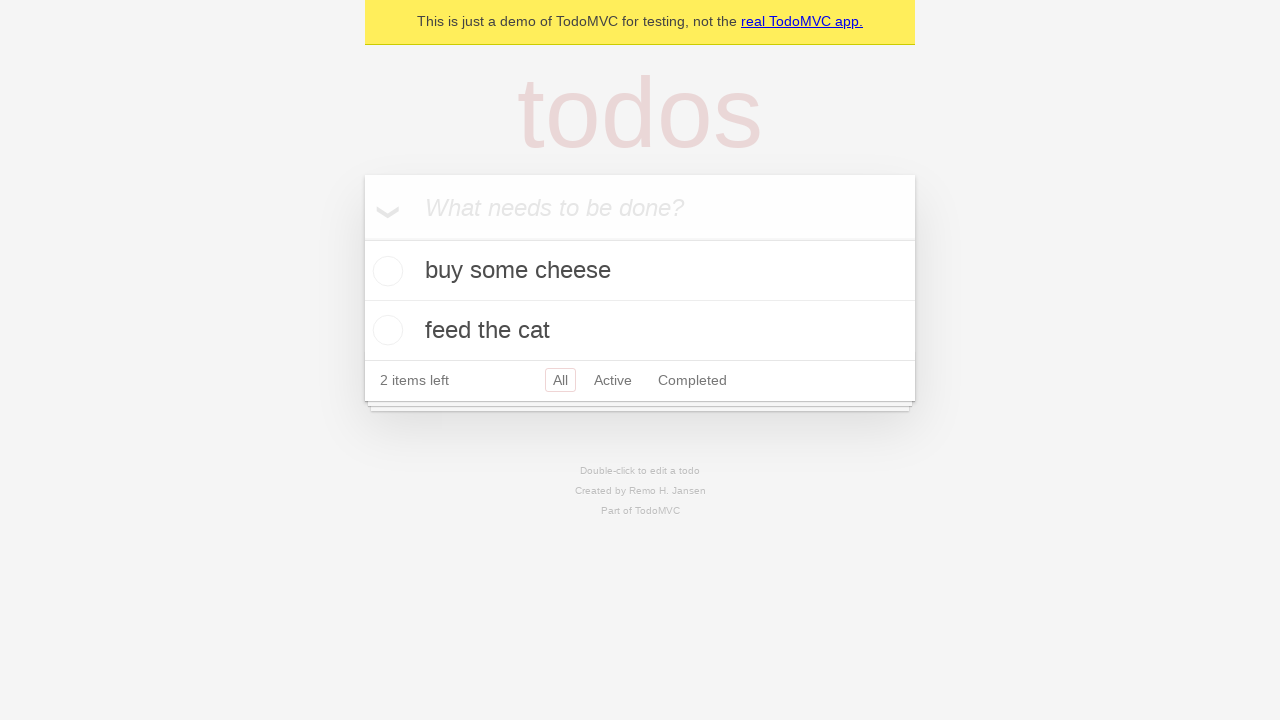

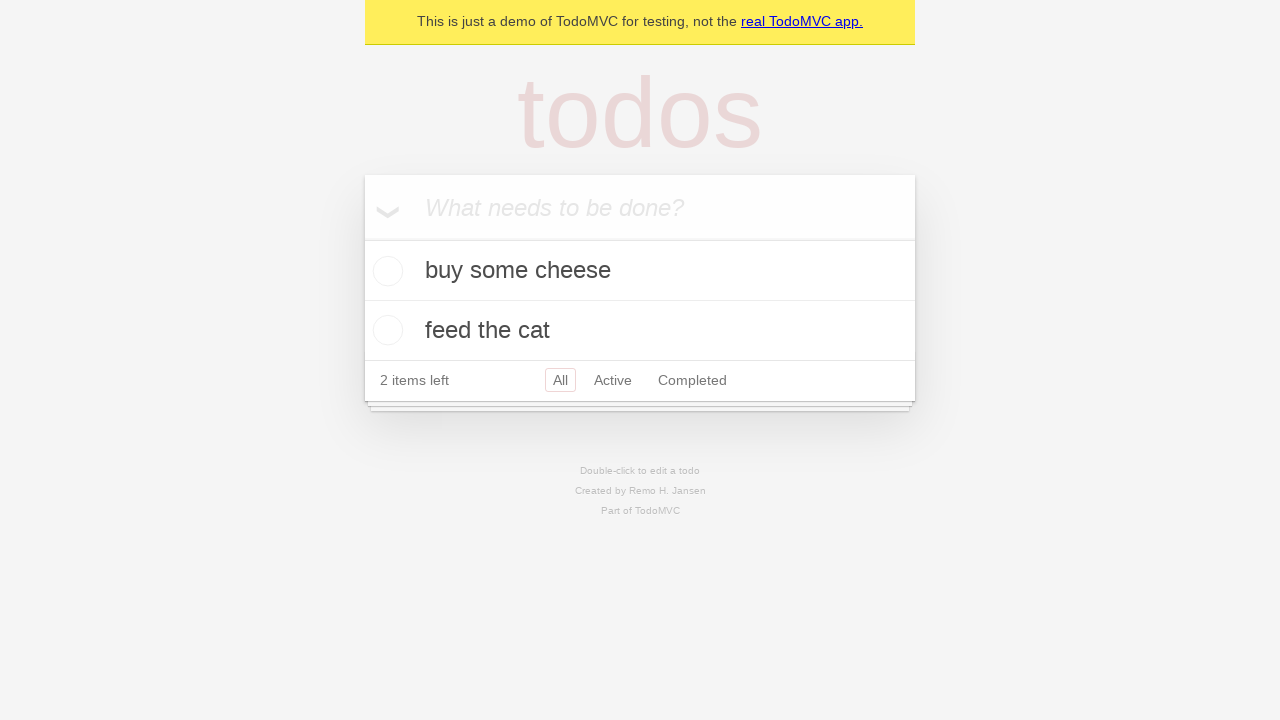